Tests drag and drop functionality by dragging an element from source to target container

Starting URL: https://leafground.com/drag.xhtml

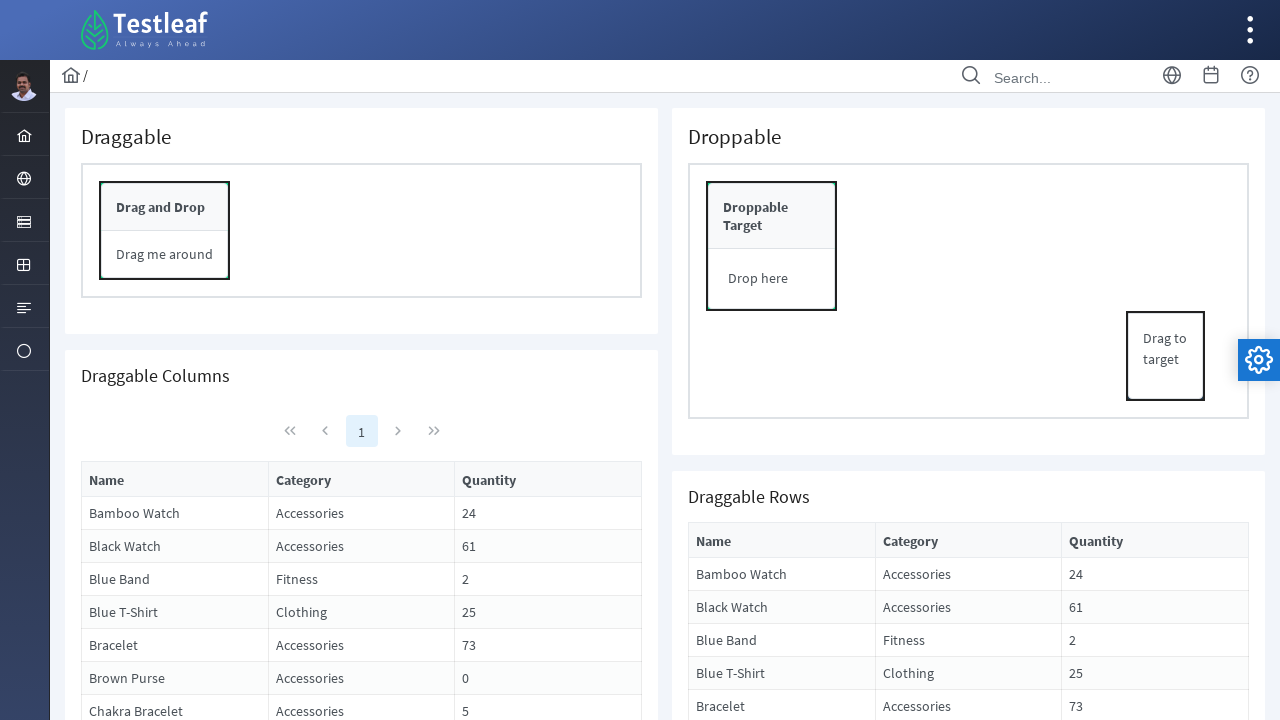

Navigated to drag and drop test page
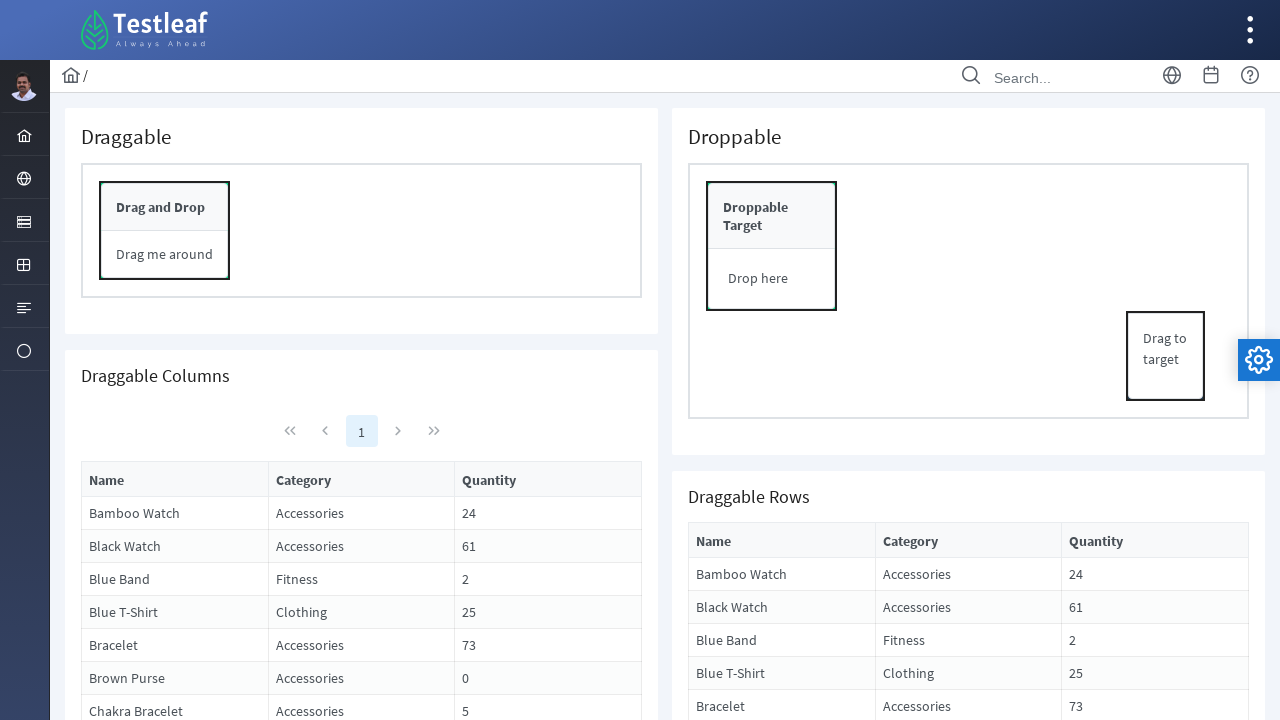

Located source element for drag operation
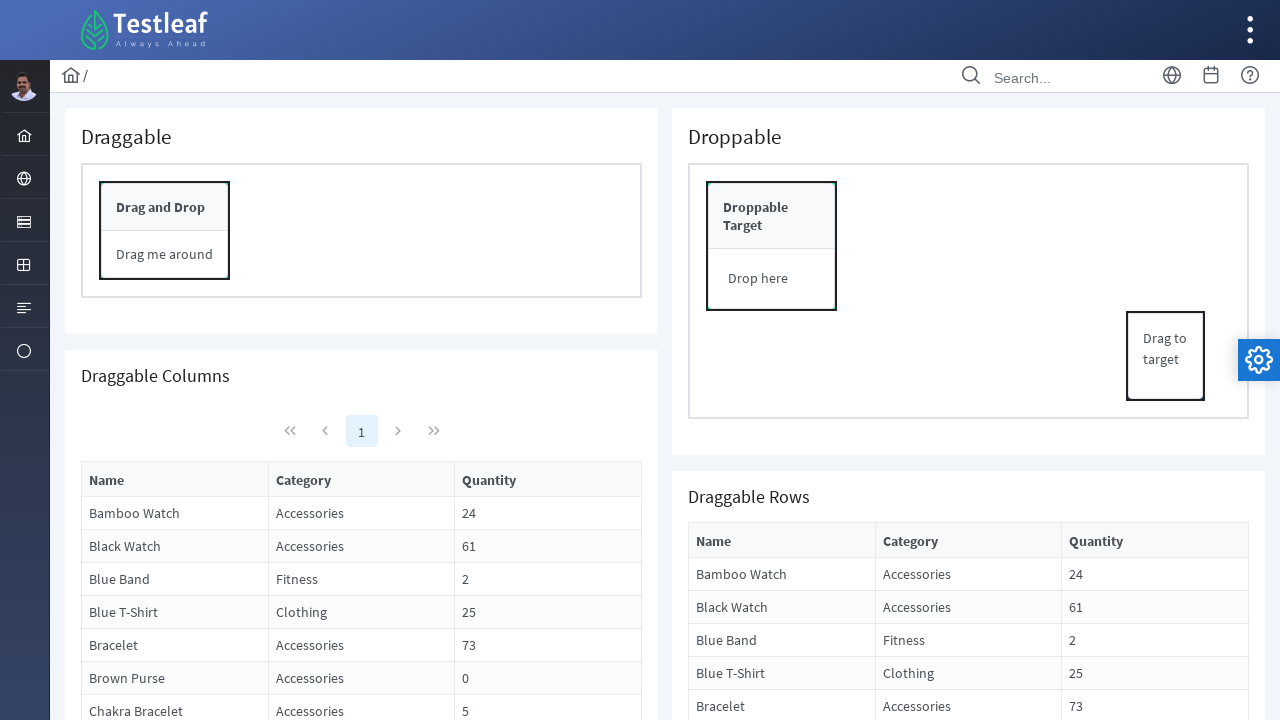

Located target element for drop operation
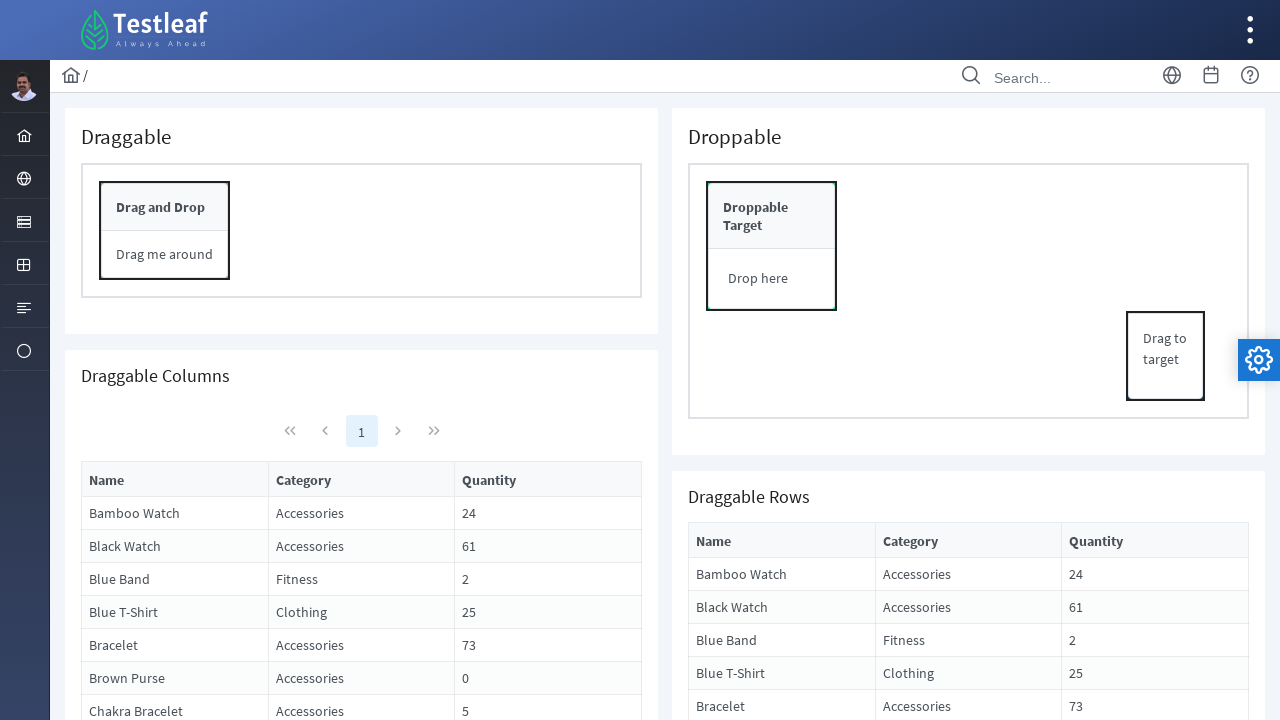

Dragged source element to target container at (772, 279)
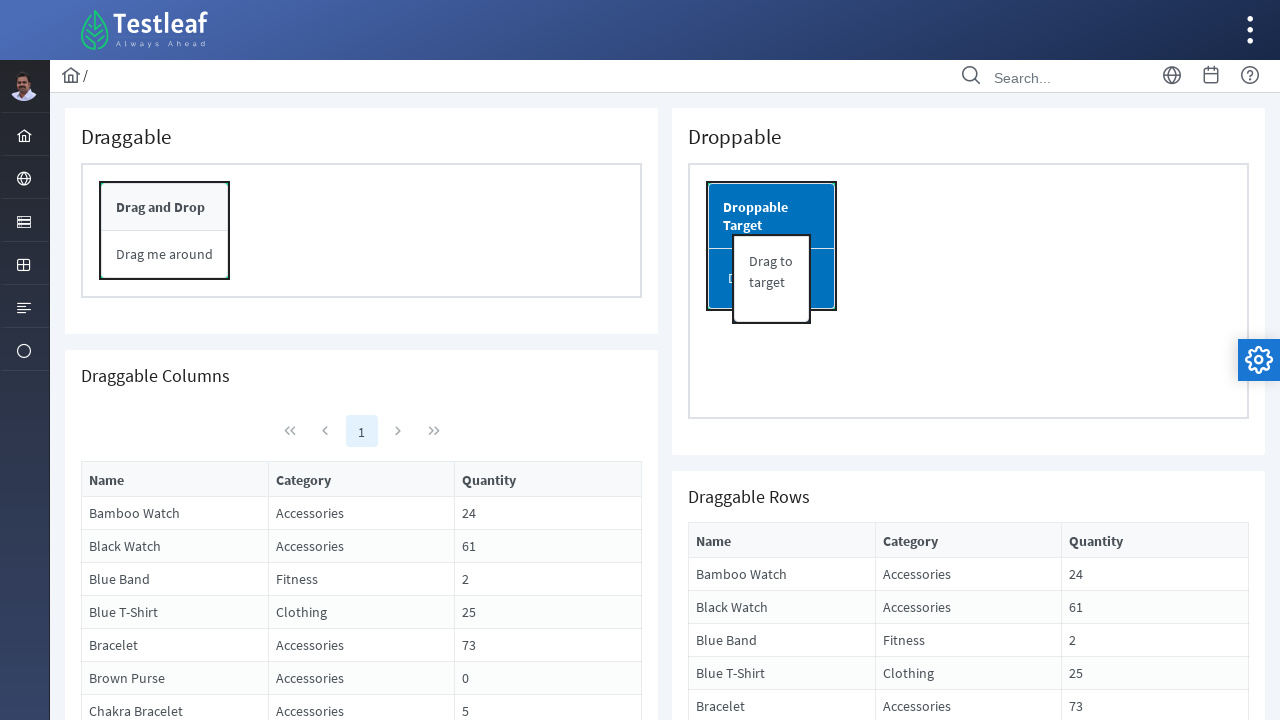

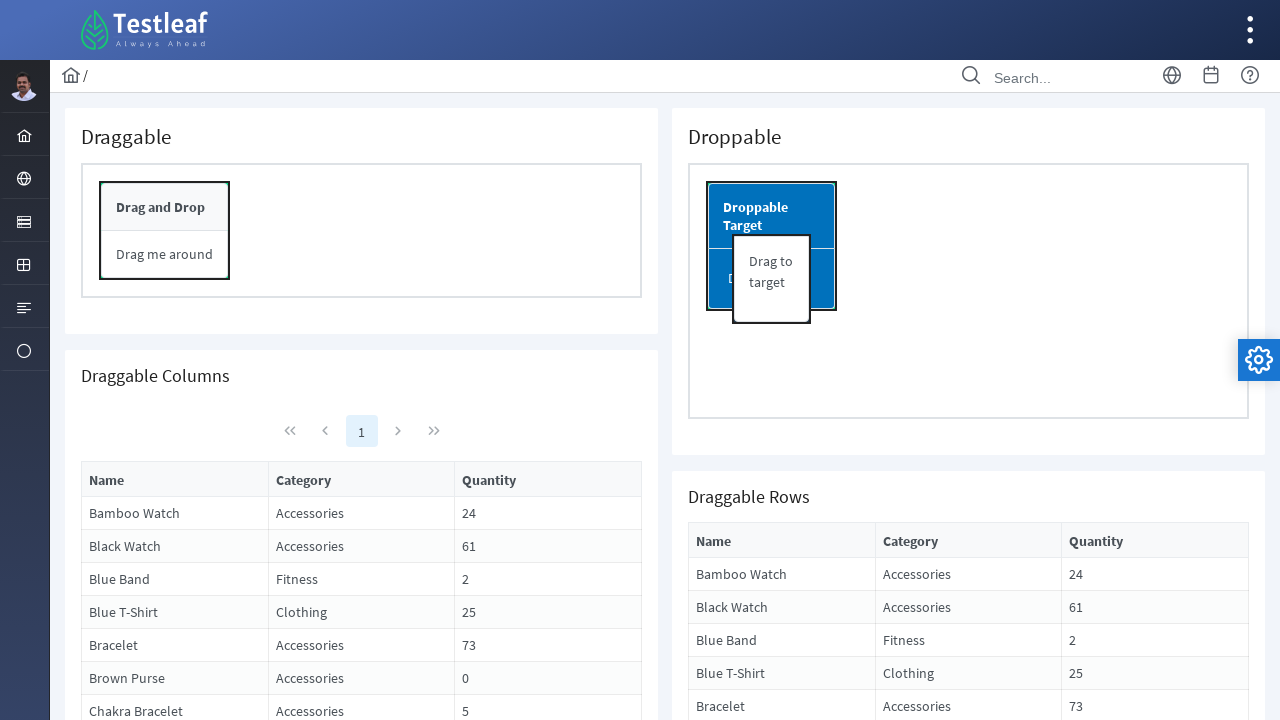